Tests that the complete all checkbox updates state when individual items are completed or cleared

Starting URL: https://demo.playwright.dev/todomvc

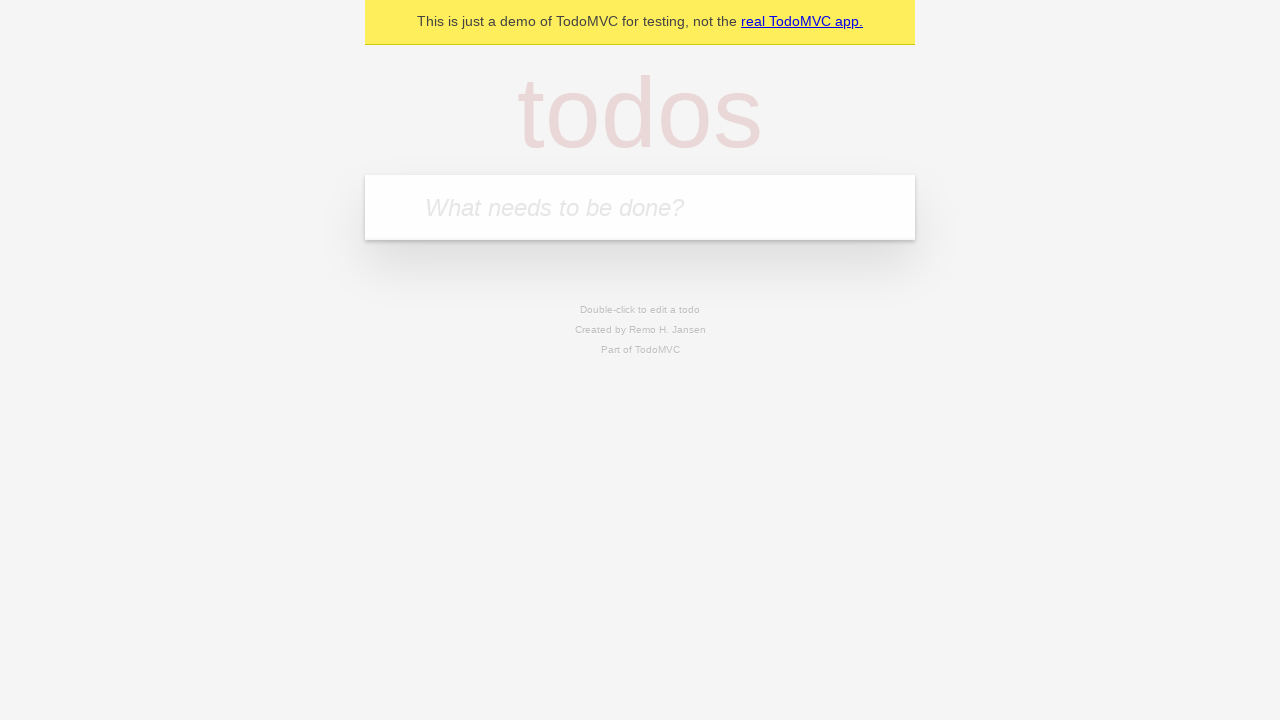

Filled todo input with 'buy some cheese' on internal:attr=[placeholder="What needs to be done?"i]
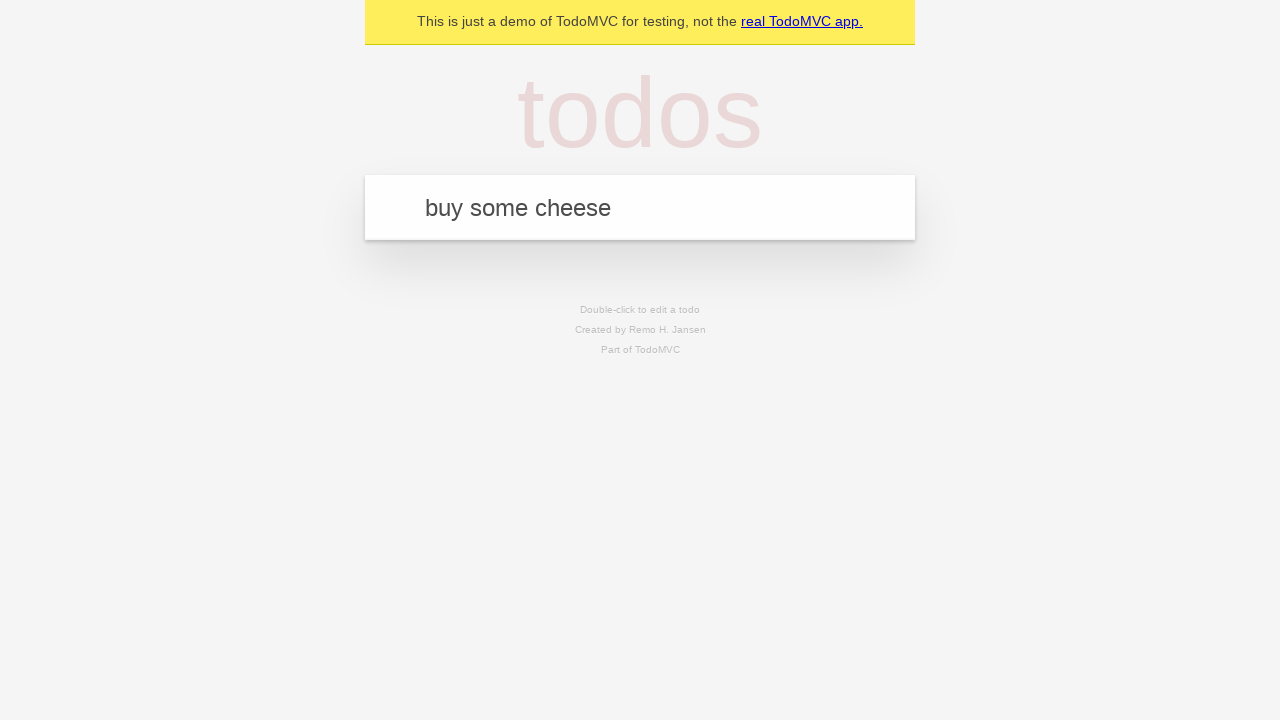

Pressed Enter to add first todo item on internal:attr=[placeholder="What needs to be done?"i]
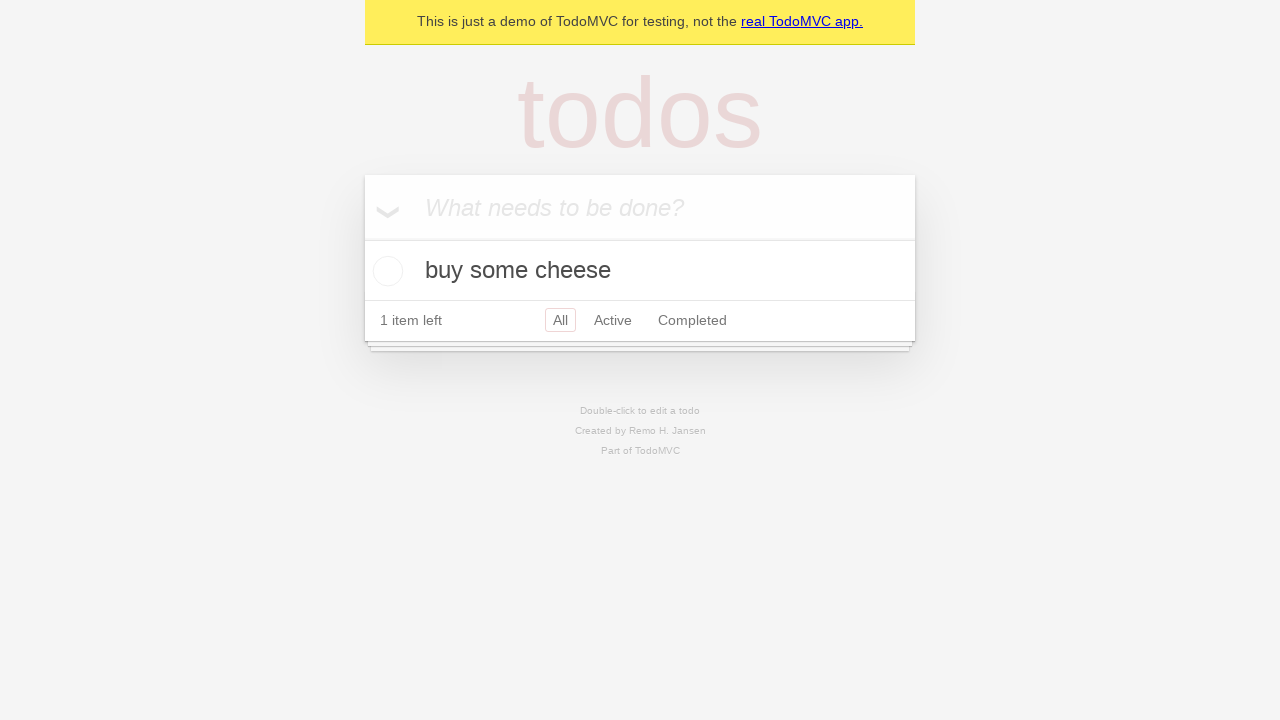

Filled todo input with 'feed the cat' on internal:attr=[placeholder="What needs to be done?"i]
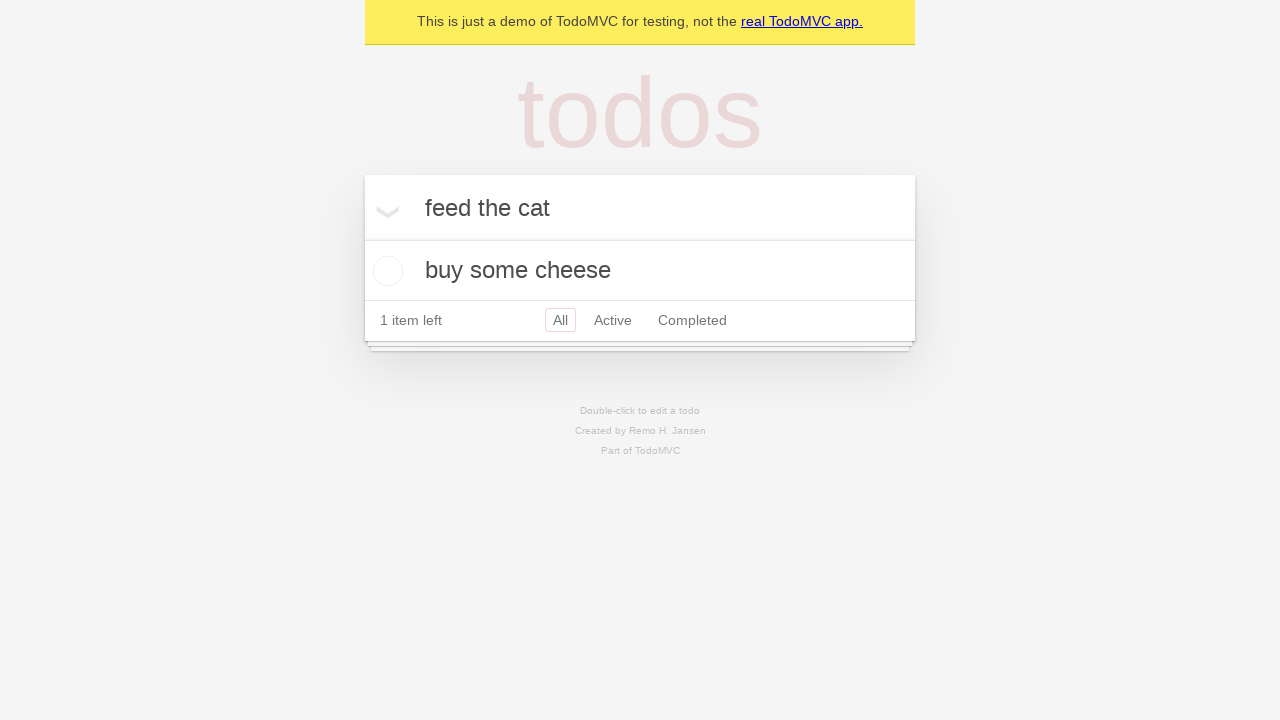

Pressed Enter to add second todo item on internal:attr=[placeholder="What needs to be done?"i]
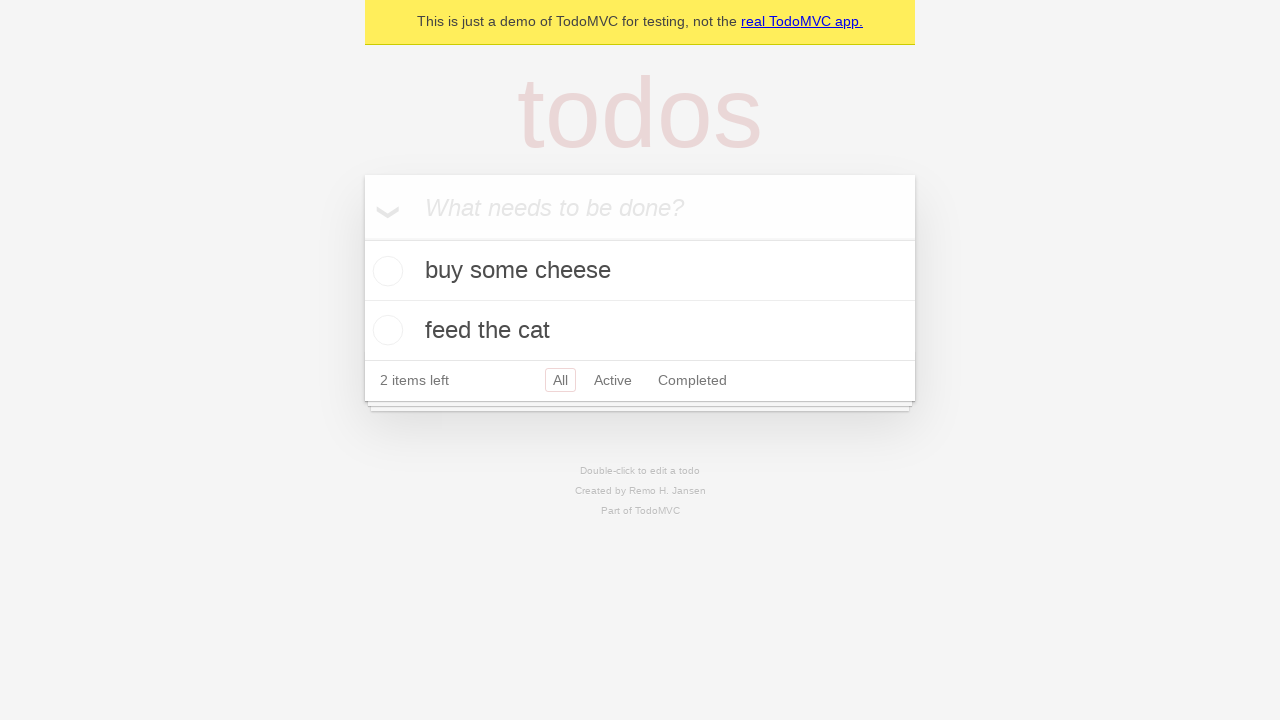

Filled todo input with 'book a doctors appointment' on internal:attr=[placeholder="What needs to be done?"i]
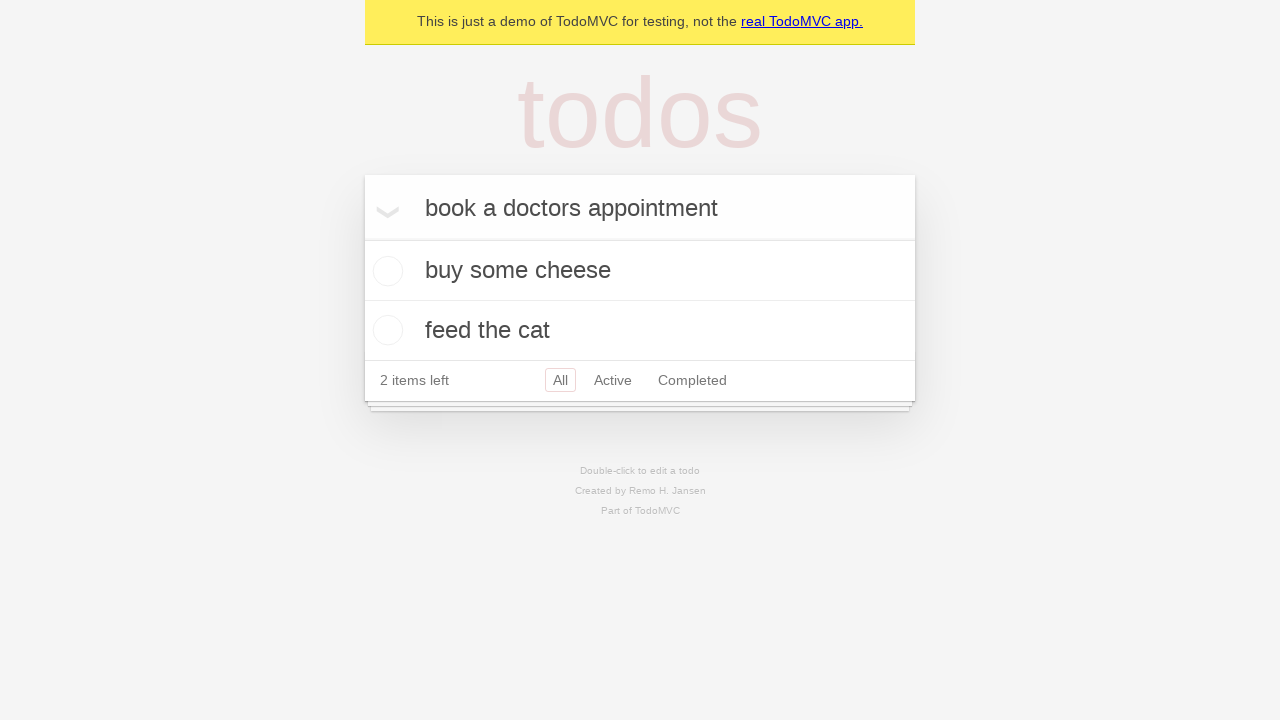

Pressed Enter to add third todo item on internal:attr=[placeholder="What needs to be done?"i]
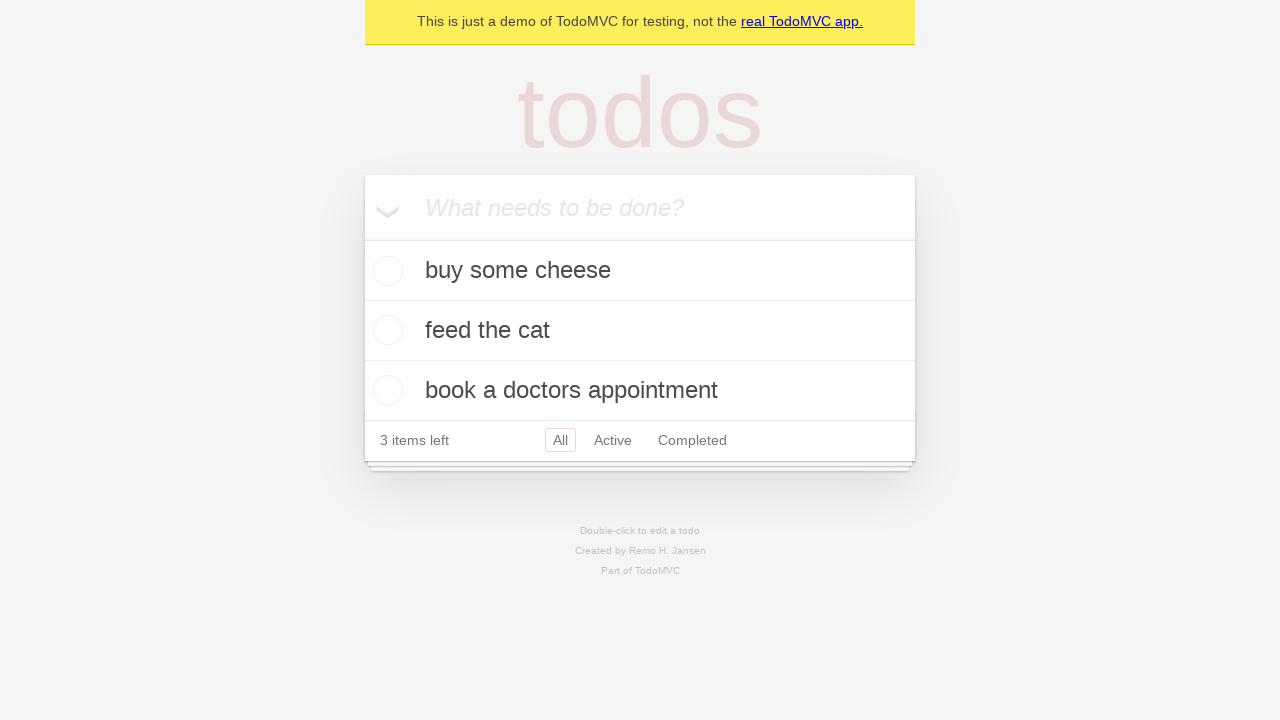

Checked the 'Mark all as complete' checkbox at (362, 238) on internal:label="Mark all as complete"i
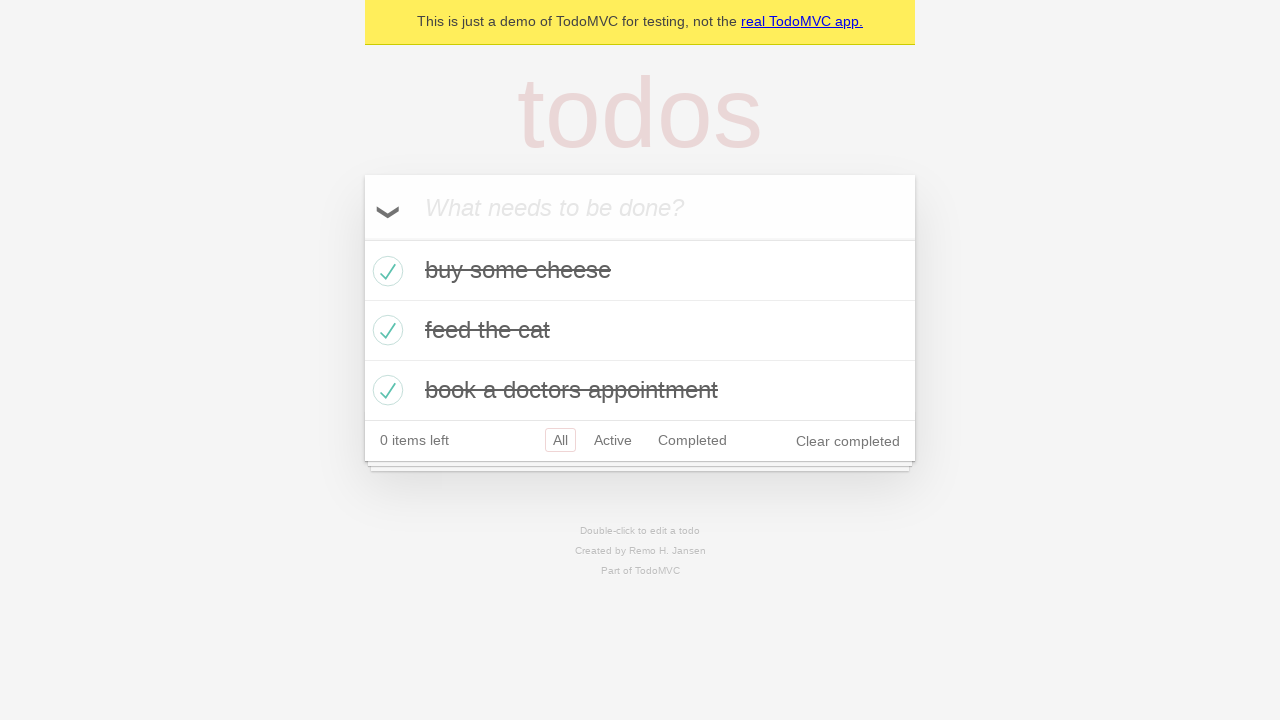

Unchecked the first todo item checkbox at (385, 271) on internal:testid=[data-testid="todo-item"s] >> nth=0 >> internal:role=checkbox
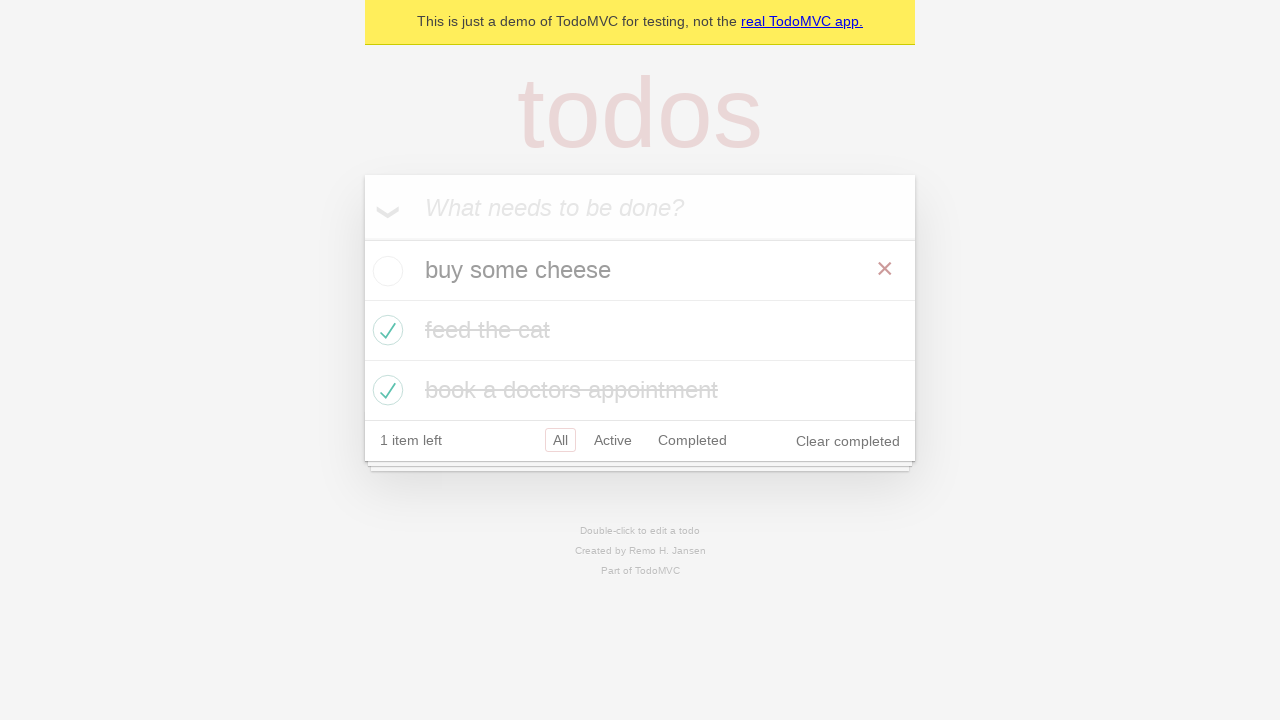

Checked the first todo item checkbox again at (385, 271) on internal:testid=[data-testid="todo-item"s] >> nth=0 >> internal:role=checkbox
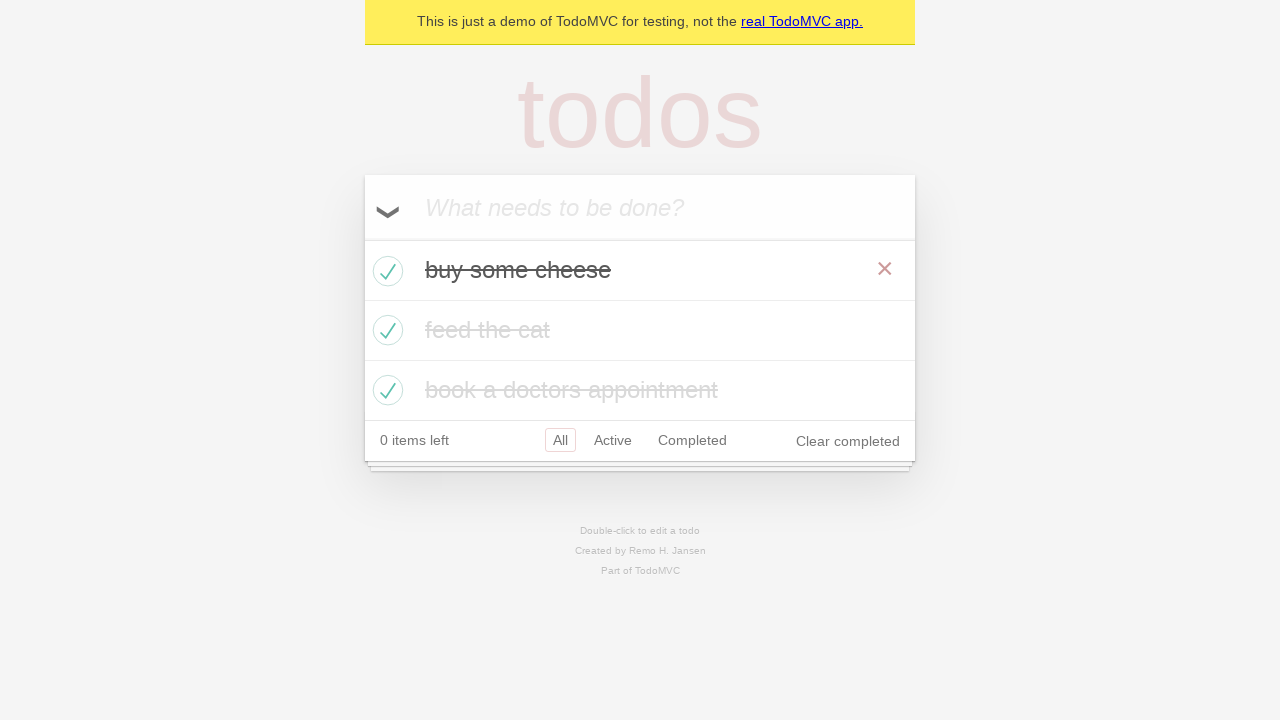

Waited 500ms for state update
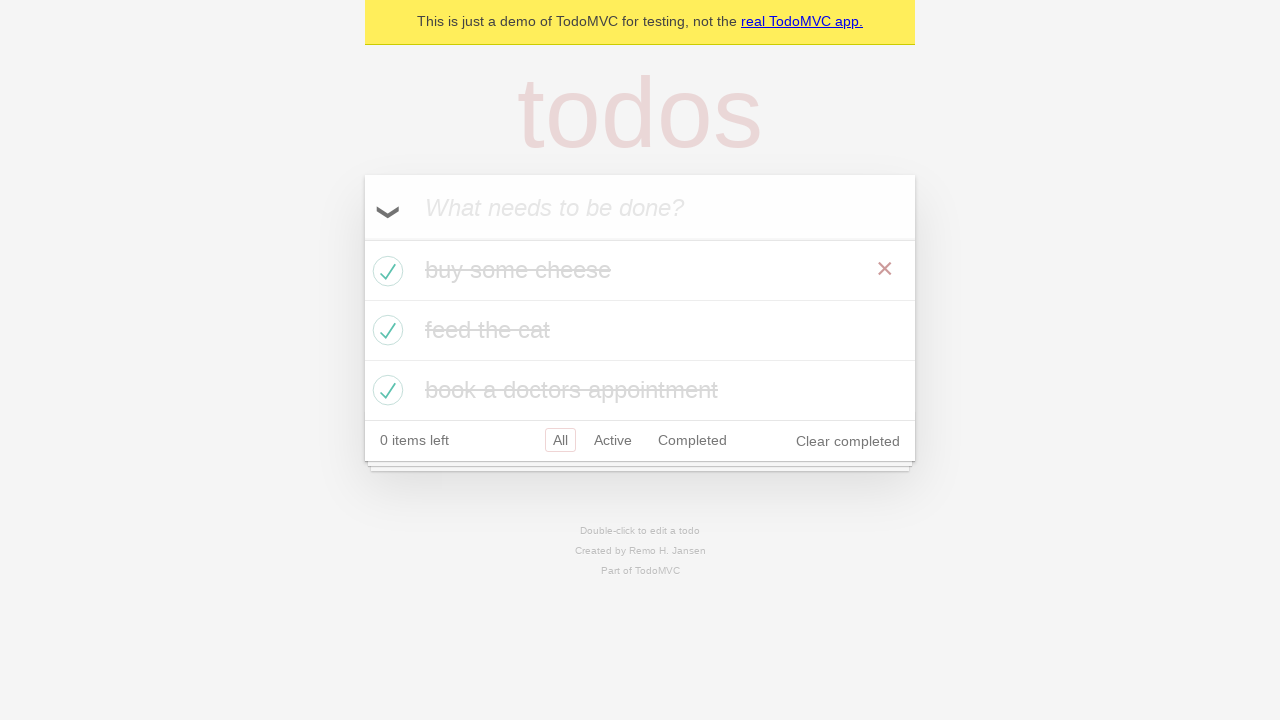

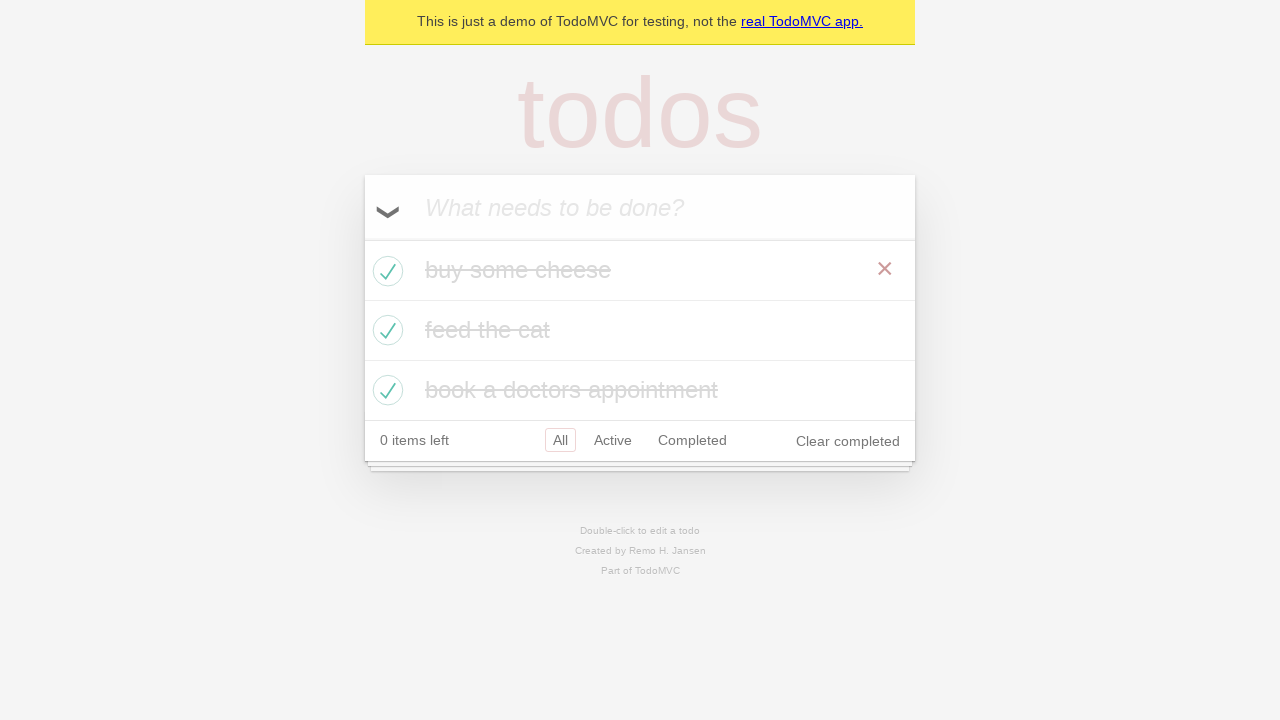